Navigates to W3Schools HTML tables tutorial page and verifies the example table with id "customers" is present and contains the expected structure with multiple rows and columns.

Starting URL: https://www.w3schools.com/html/html_tables.asp

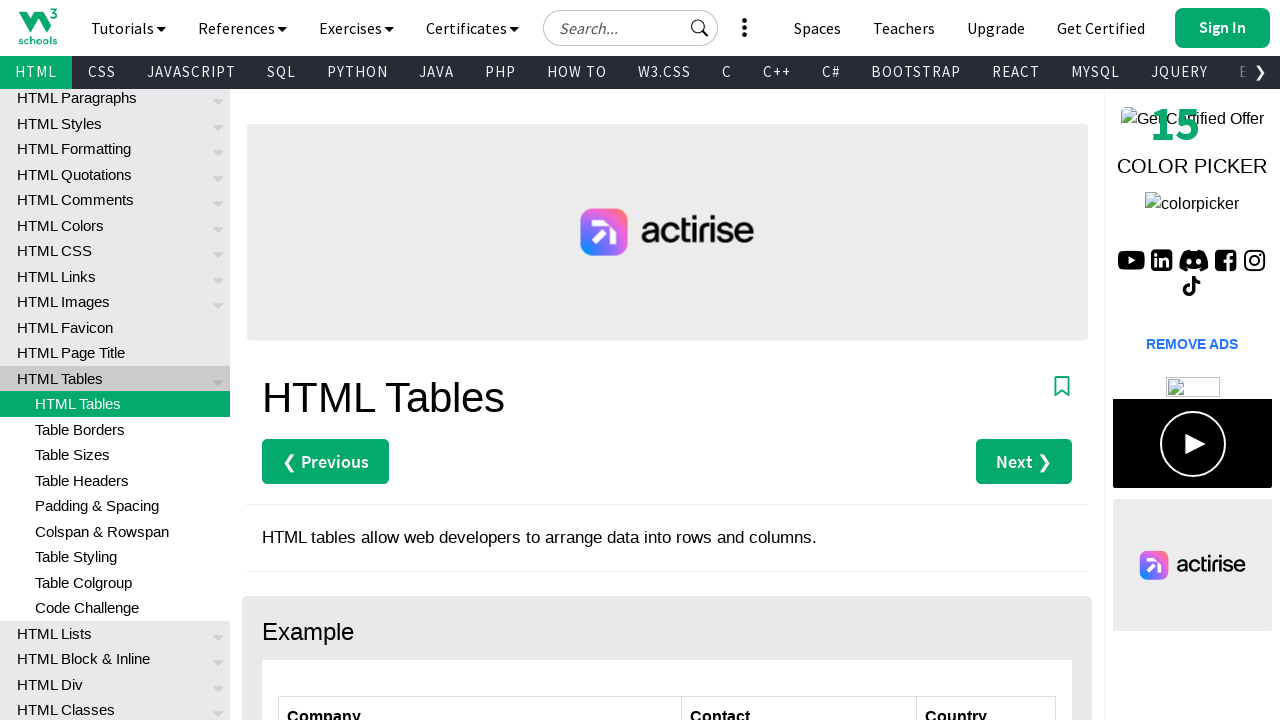

Waited for customers table with id 'customers' to be visible
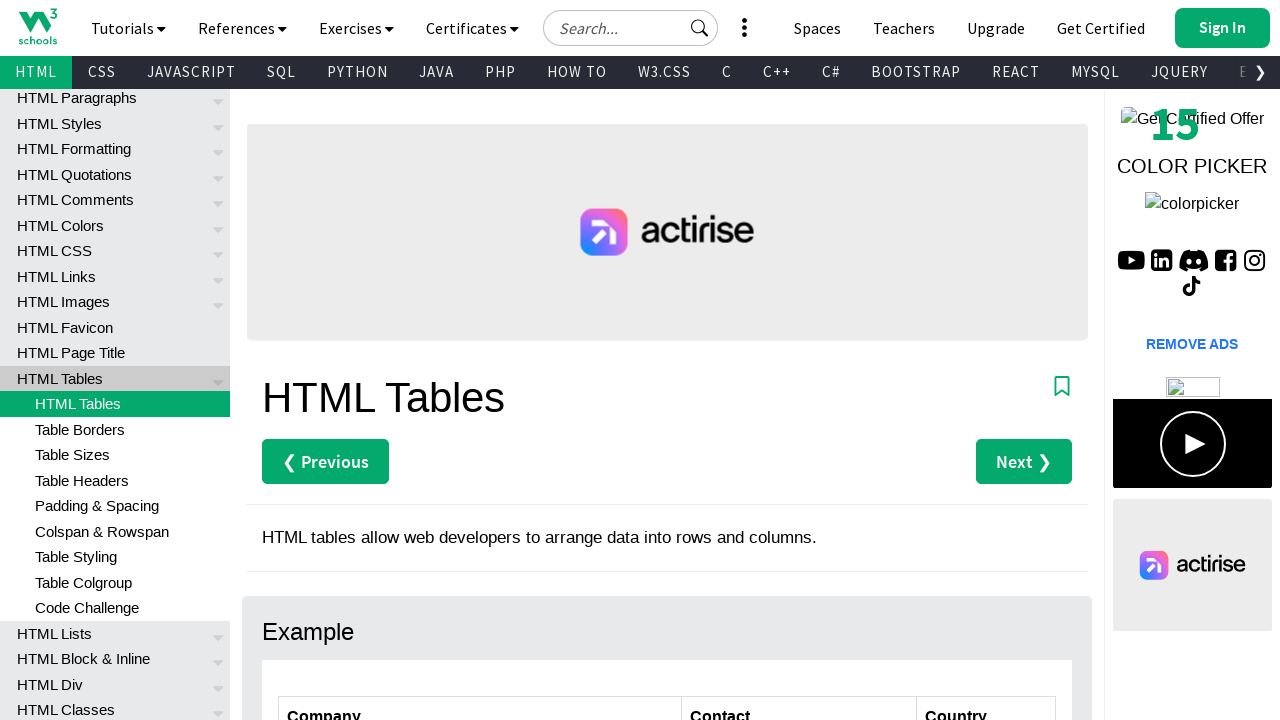

Verified first data row exists in table (row 2, column 1)
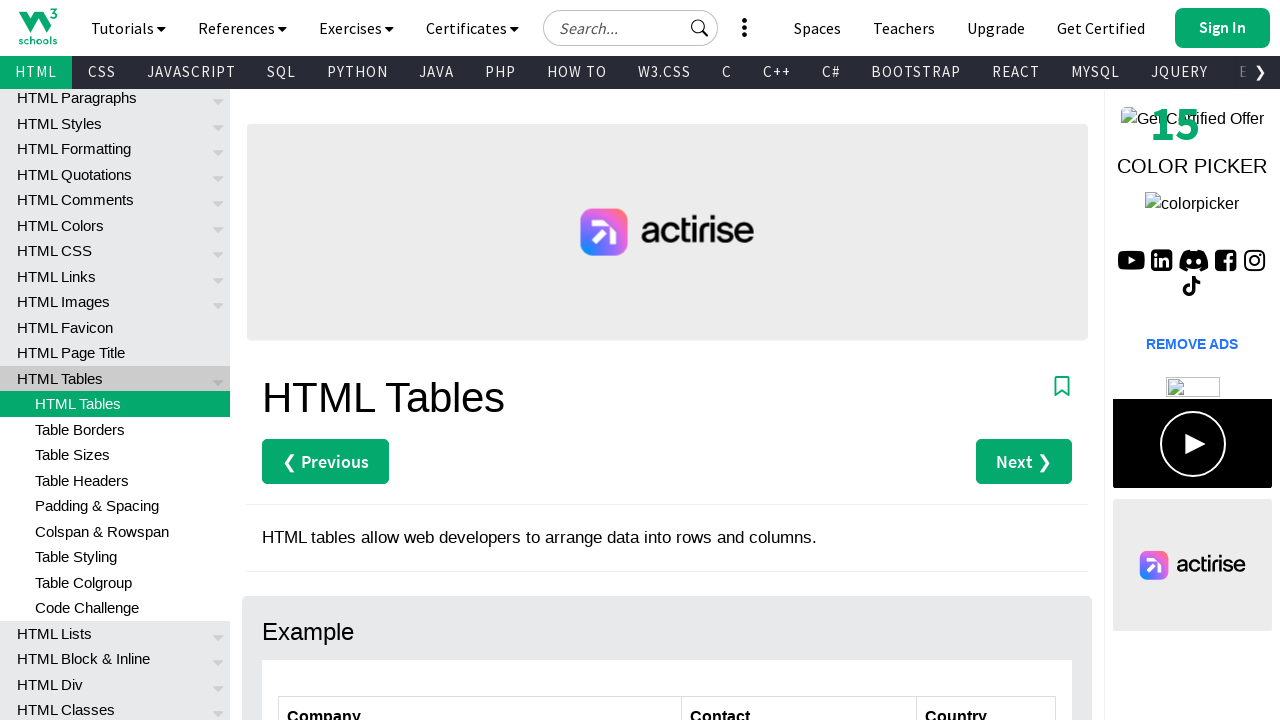

Verified table contains multiple rows (confirmed row 7, column 3 exists)
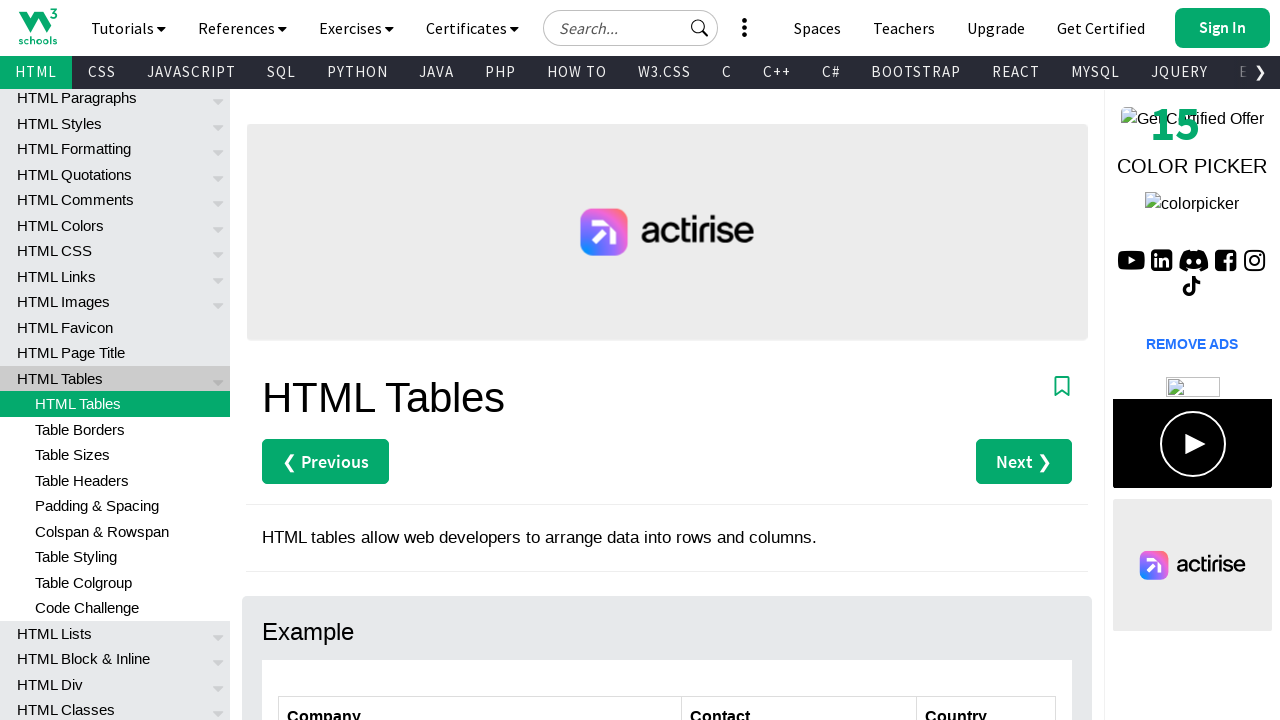

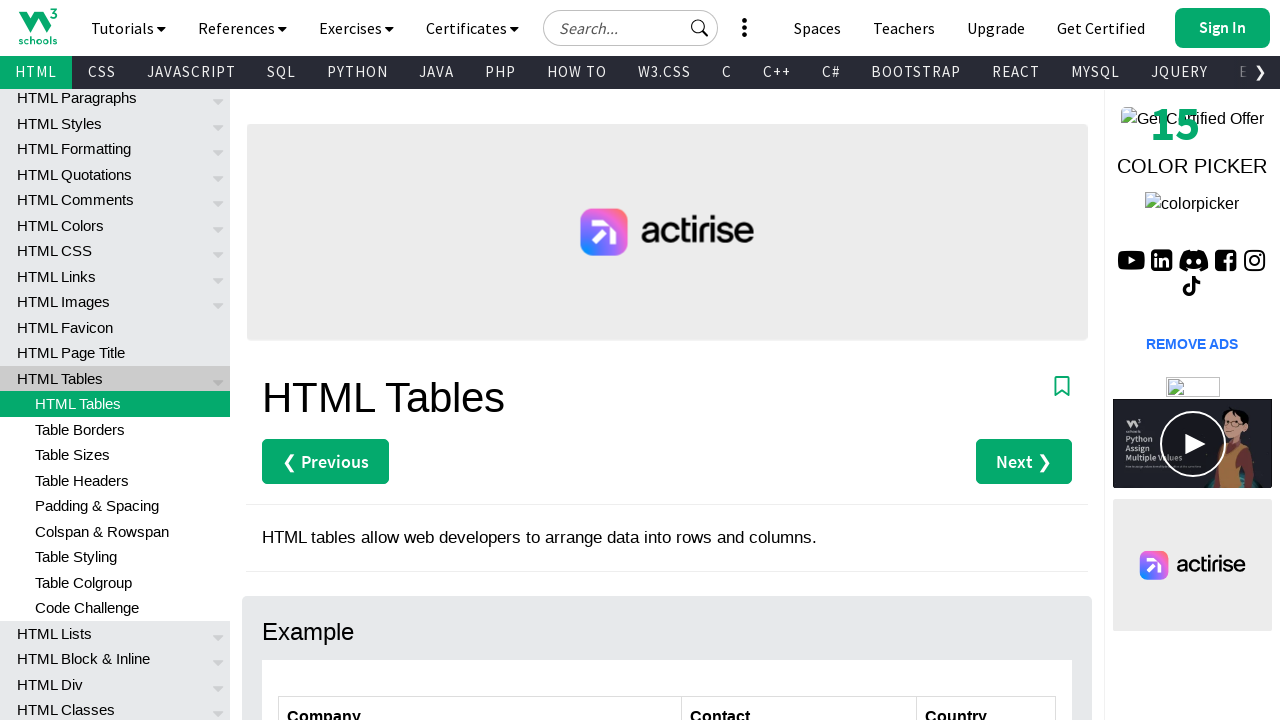